Navigates to a file download page and clicks on a download link to initiate file download

Starting URL: https://testcenter.techproeducation.com/index.php?page=file-download

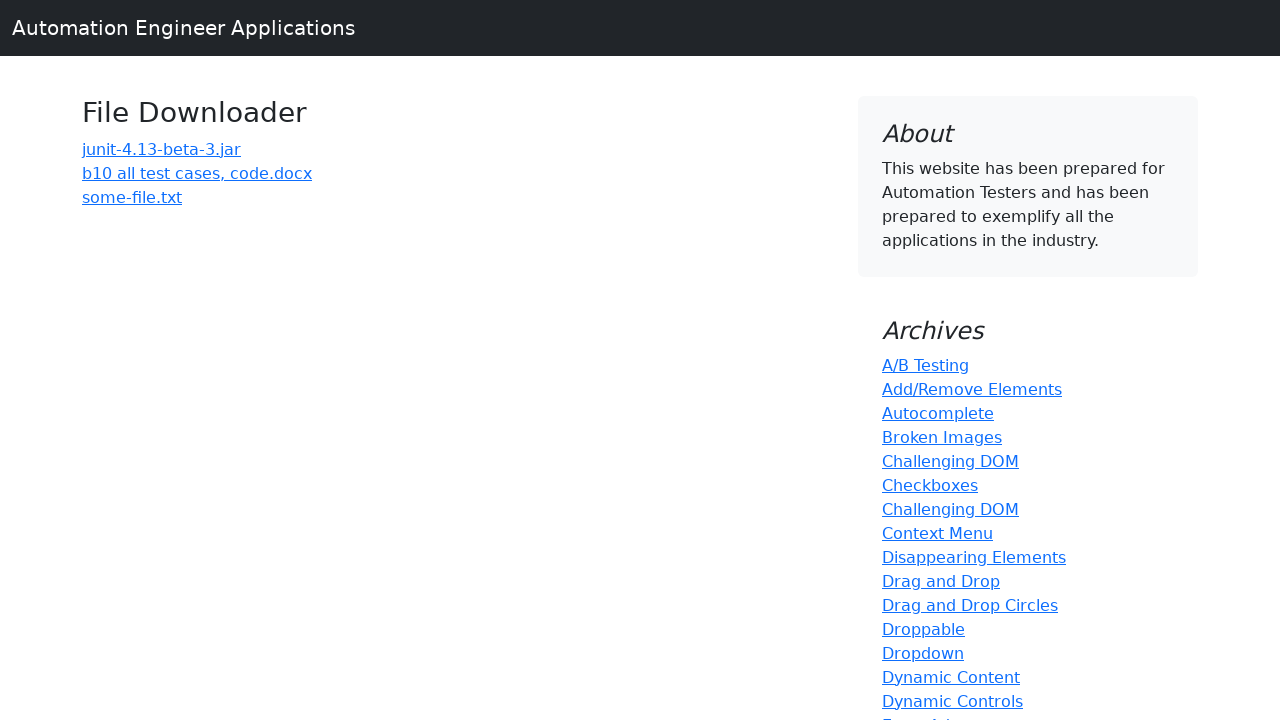

Clicked download link for 'b10 all test cases' file at (197, 173) on xpath=(//*[text()=.])[6]
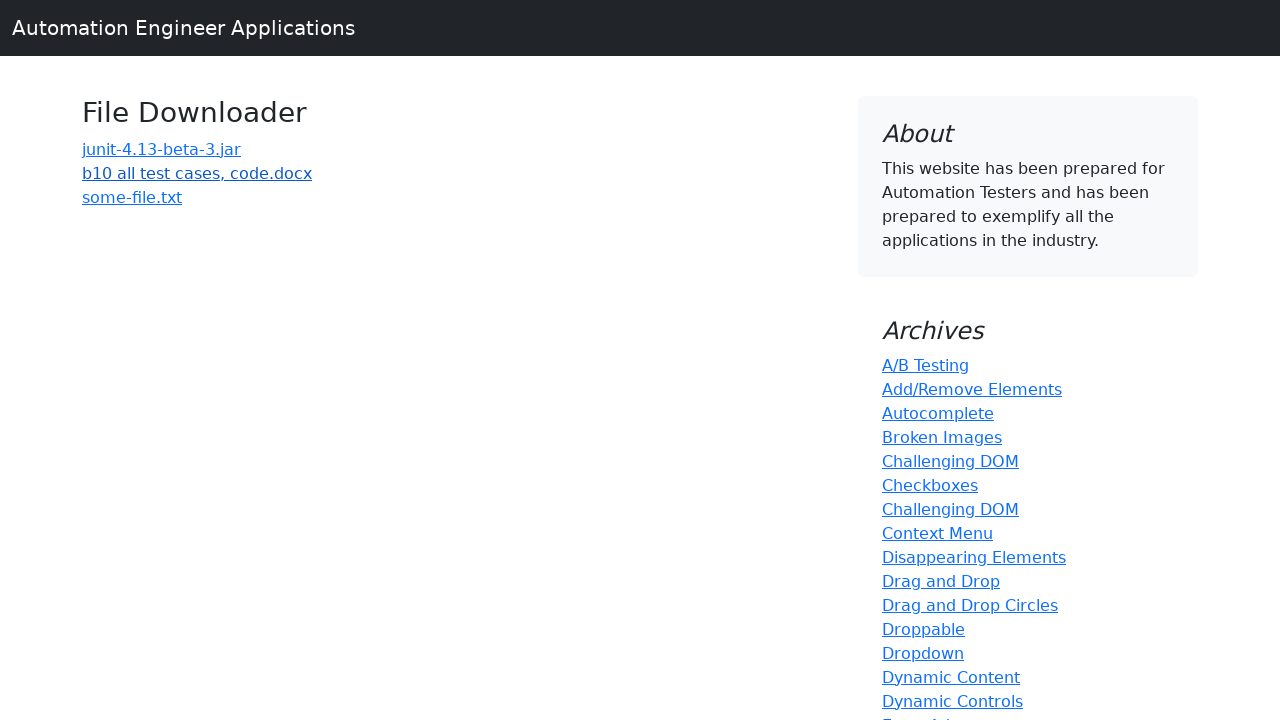

Waited 3 seconds for download to initiate
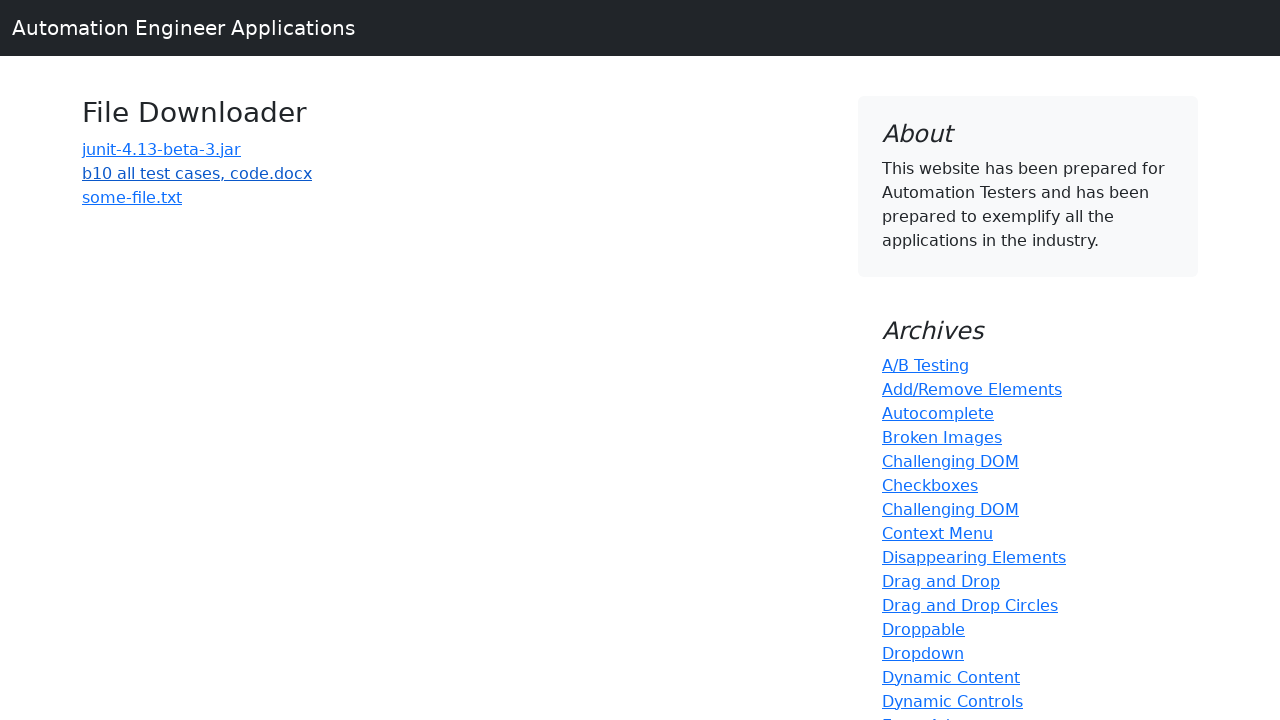

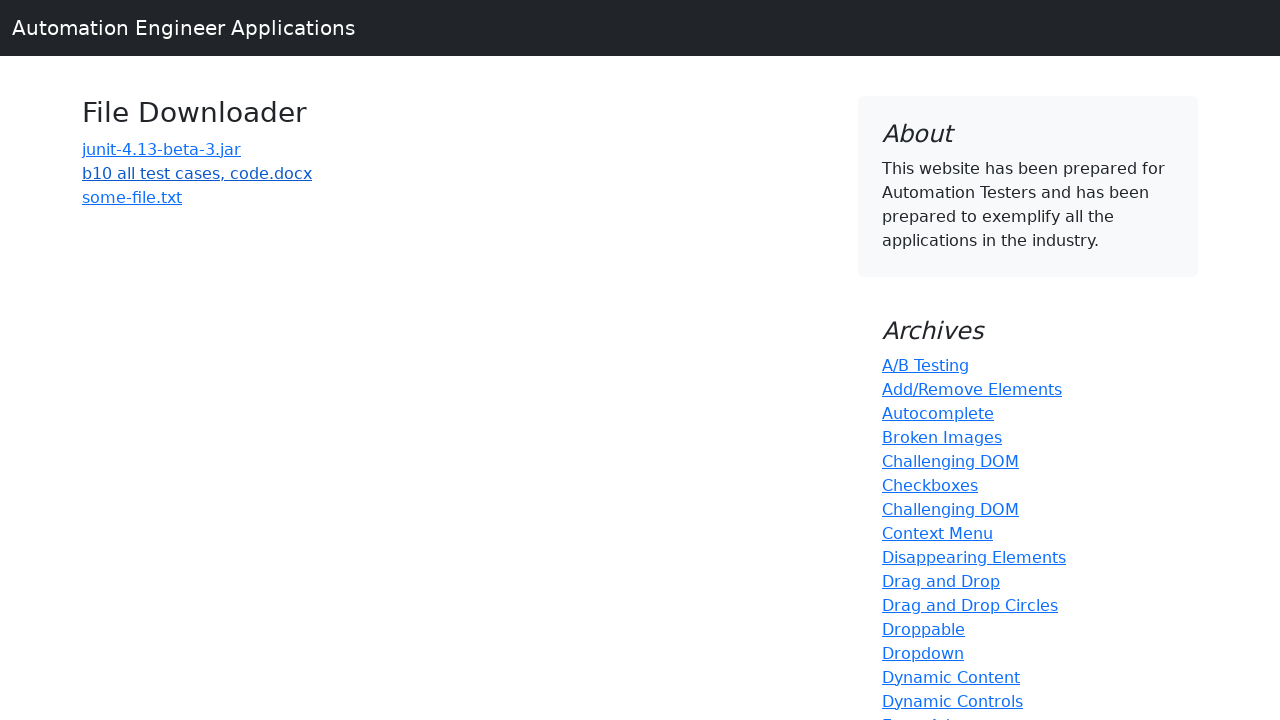